Tests the search functionality by opening the search modal, entering a search query, and clearing the search input

Starting URL: https://webdriver.io/docs/api

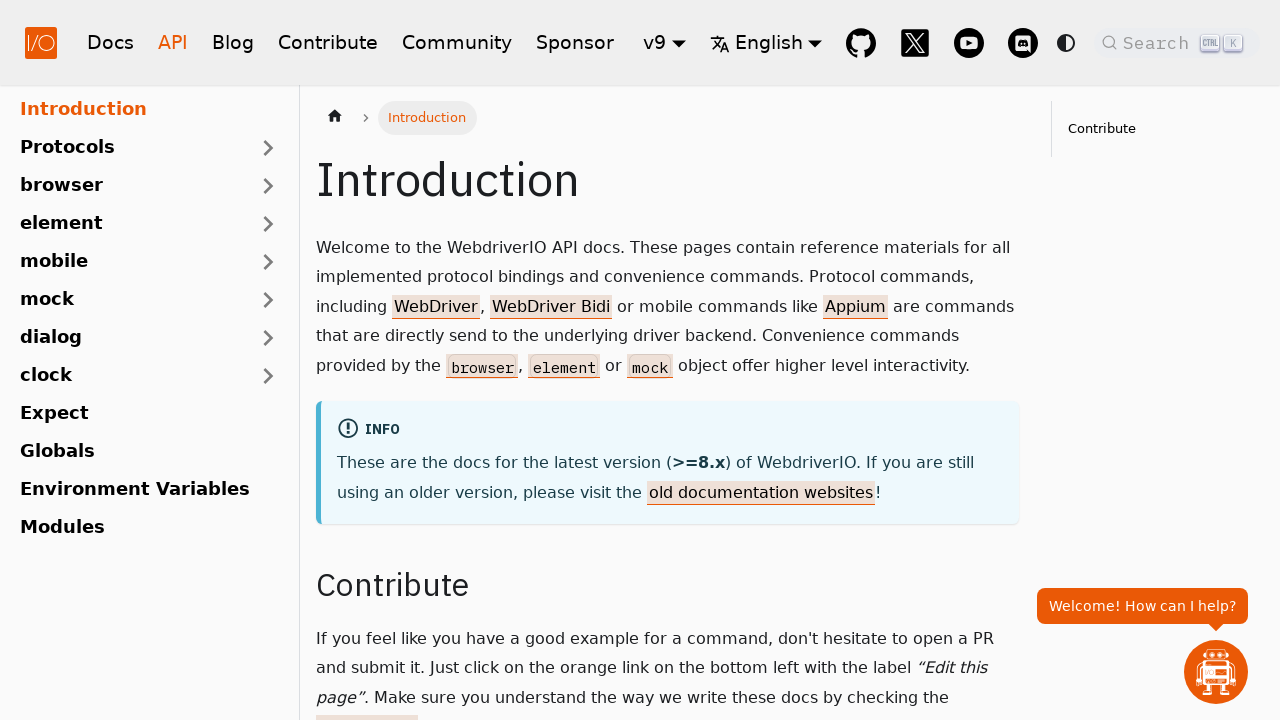

Waited for search button to be visible
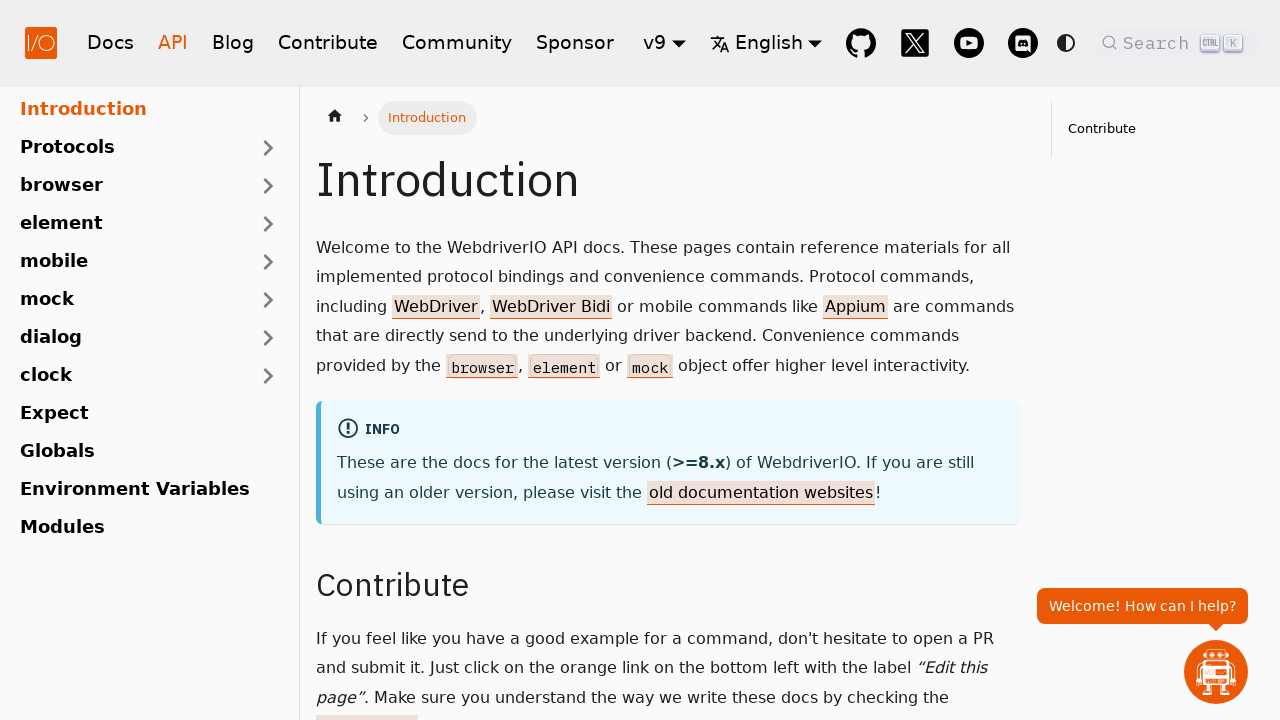

Clicked search button to open search modal at (1177, 42) on button.DocSearch-Button
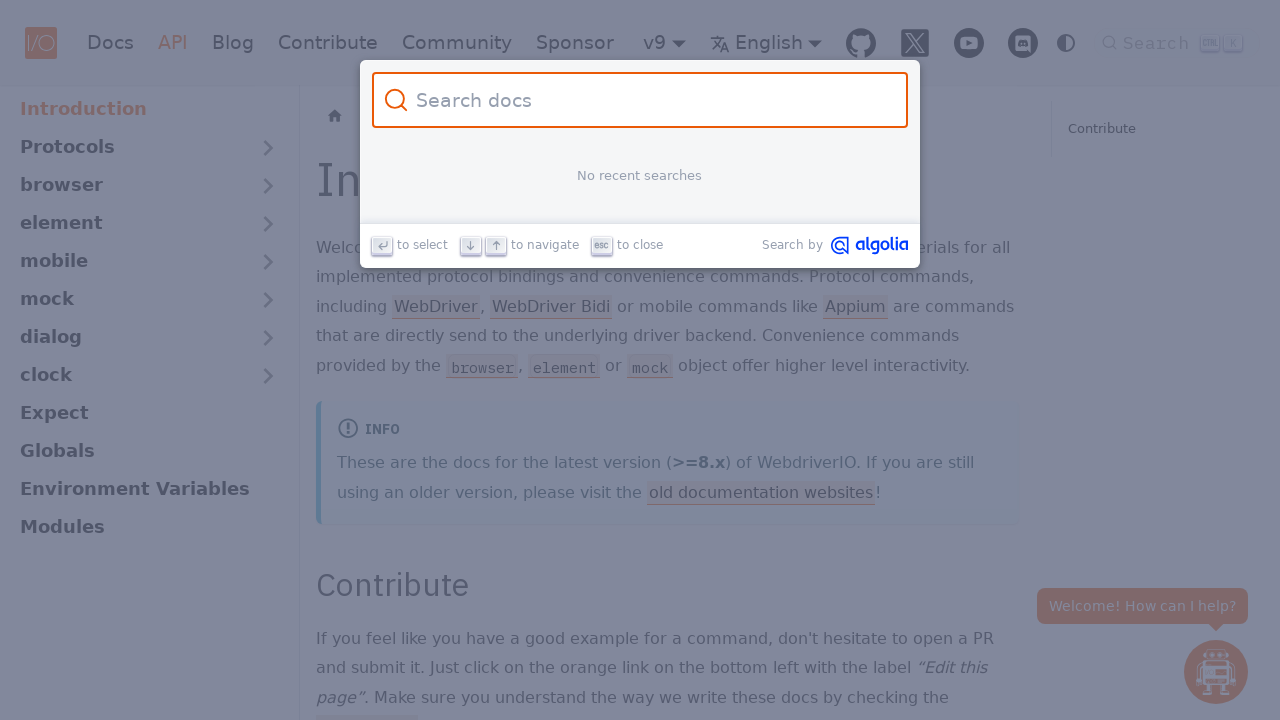

Waited for search input field to be visible
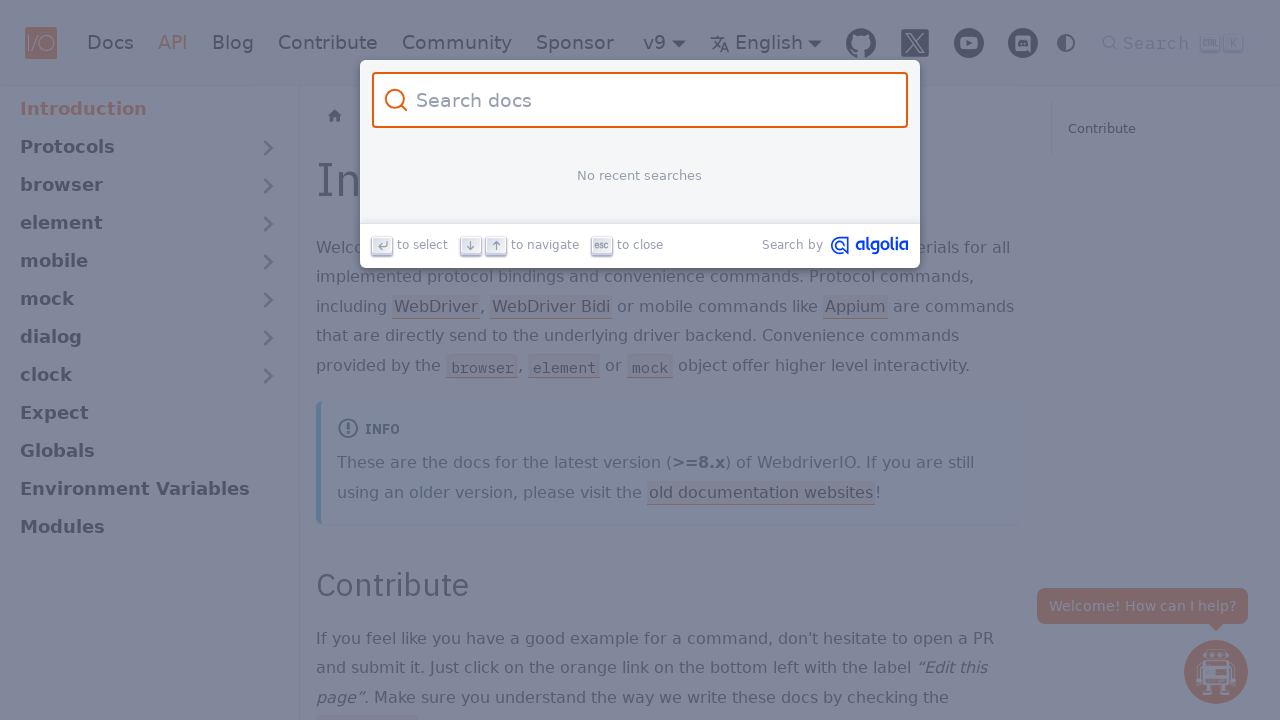

Entered search query 'all is done' in search field on input.DocSearch-Input
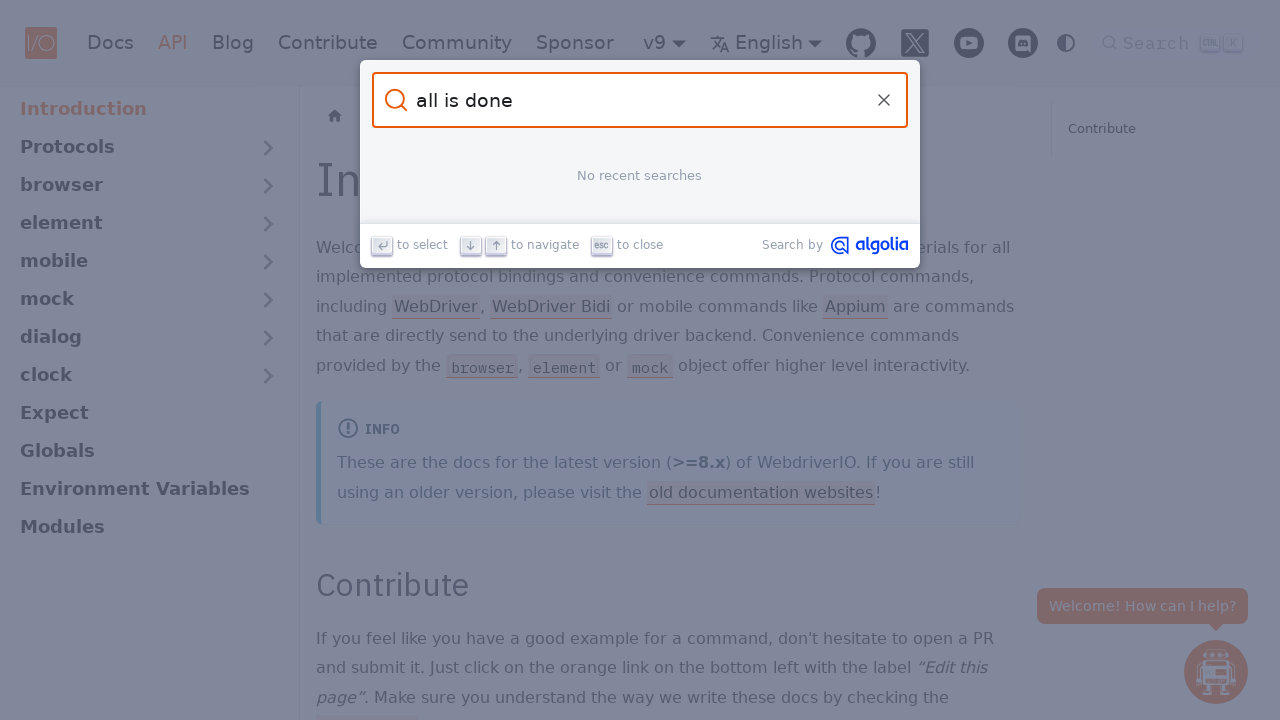

Waited for clear button to be visible
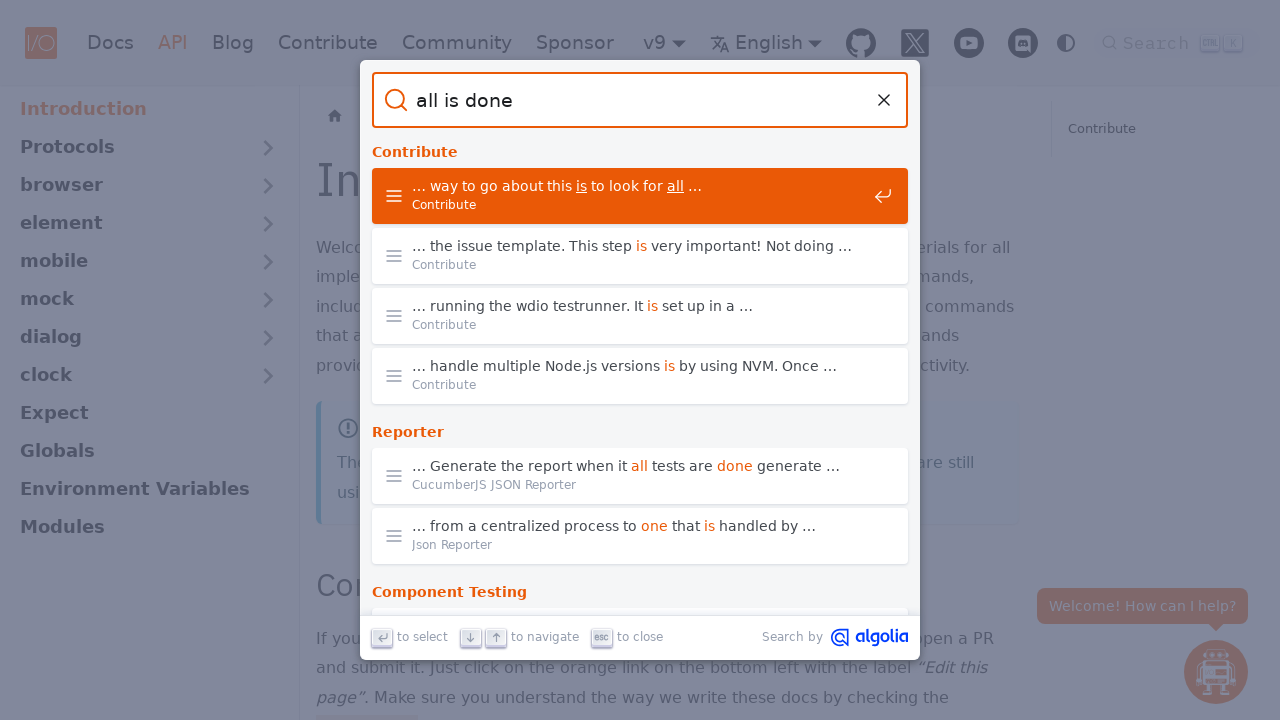

Clicked clear button to reset search input at (884, 100) on button.DocSearch-Reset
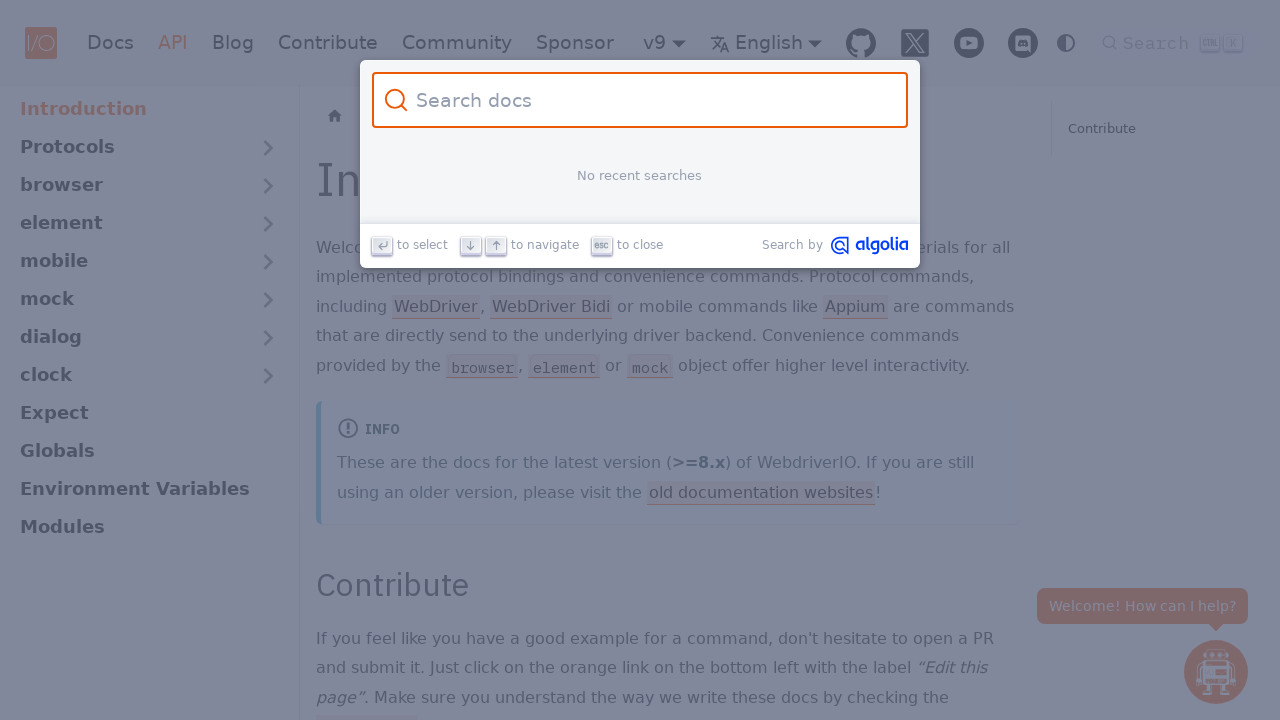

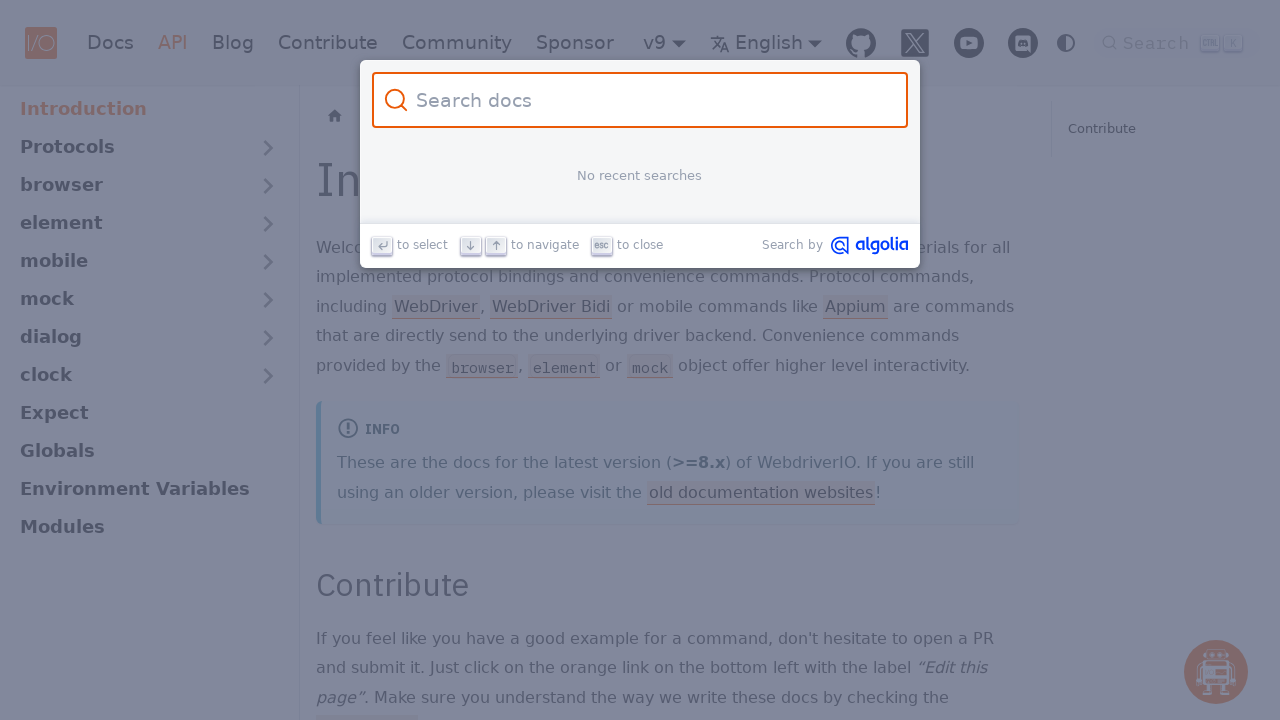